Tests radio button functionality by clicking through three different radio buttons using different locator strategies (id, CSS selector, and XPath)

Starting URL: https://formy-project.herokuapp.com/radiobutton

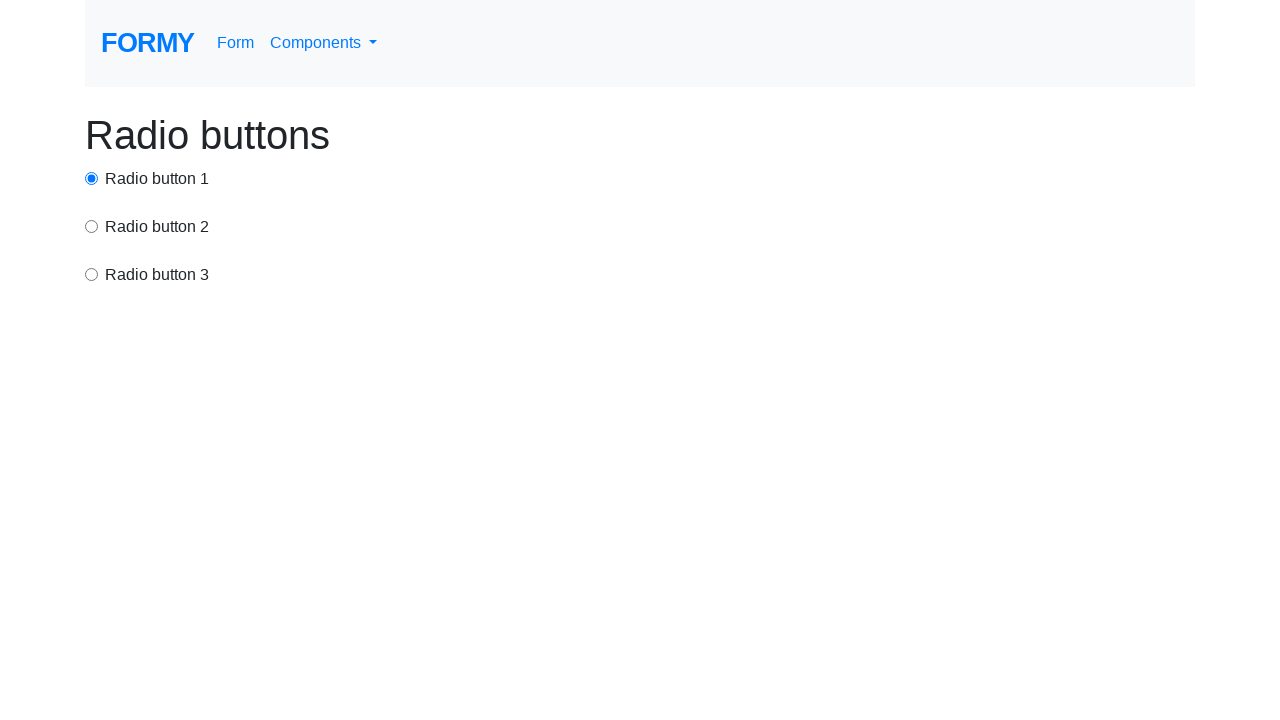

Clicked first radio button using id selector at (92, 178) on #radio-button-1
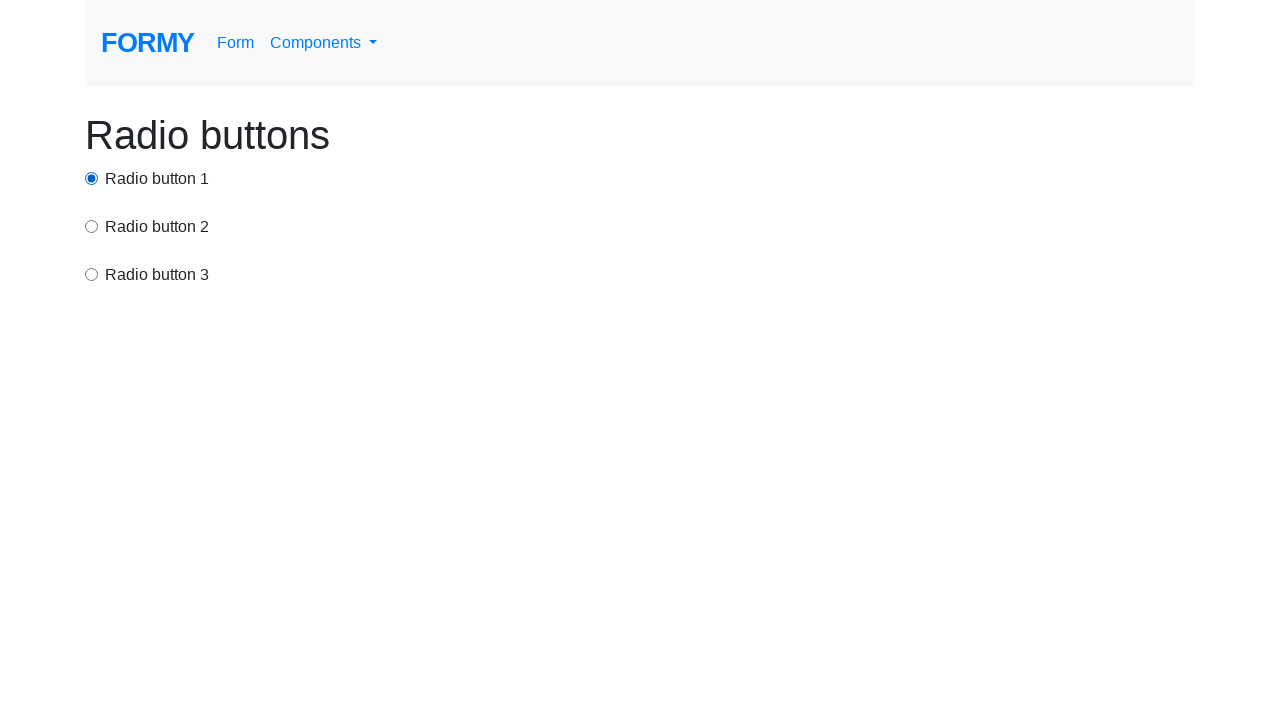

Clicked second radio button using CSS selector at (92, 226) on input[value='option2']
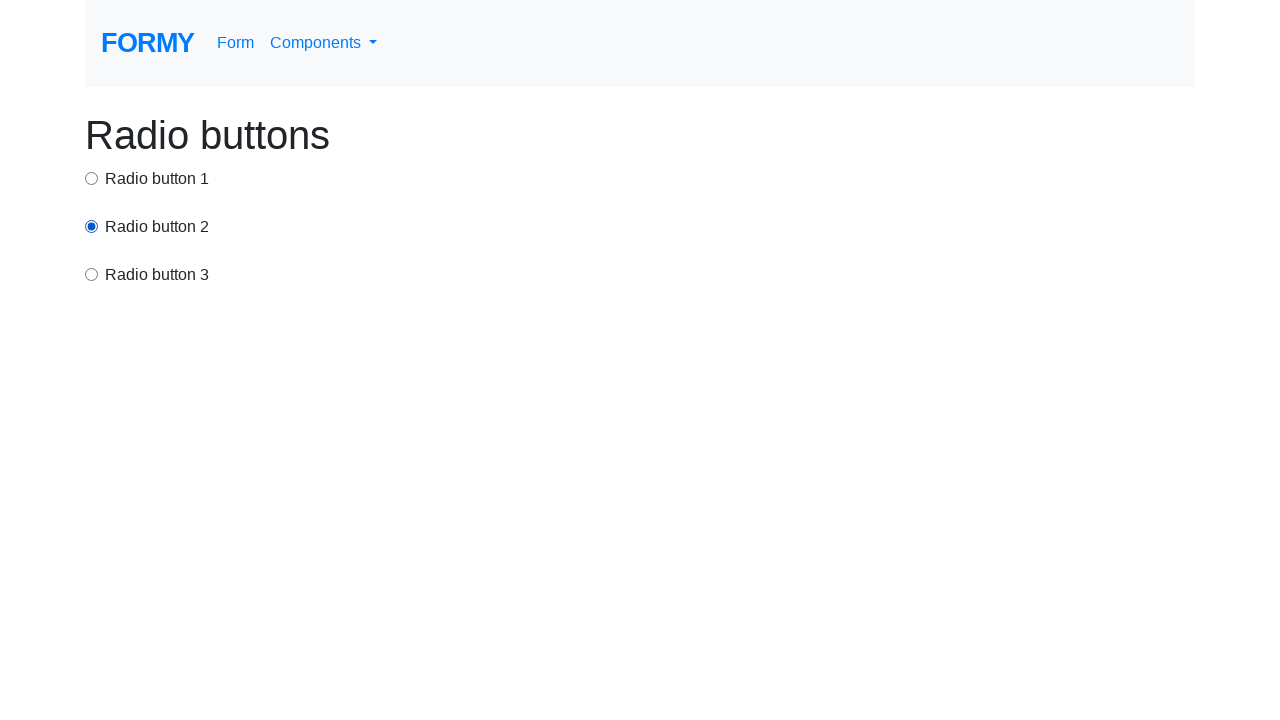

Clicked third radio button using XPath at (92, 274) on xpath=/html/body/div/div[3]/input
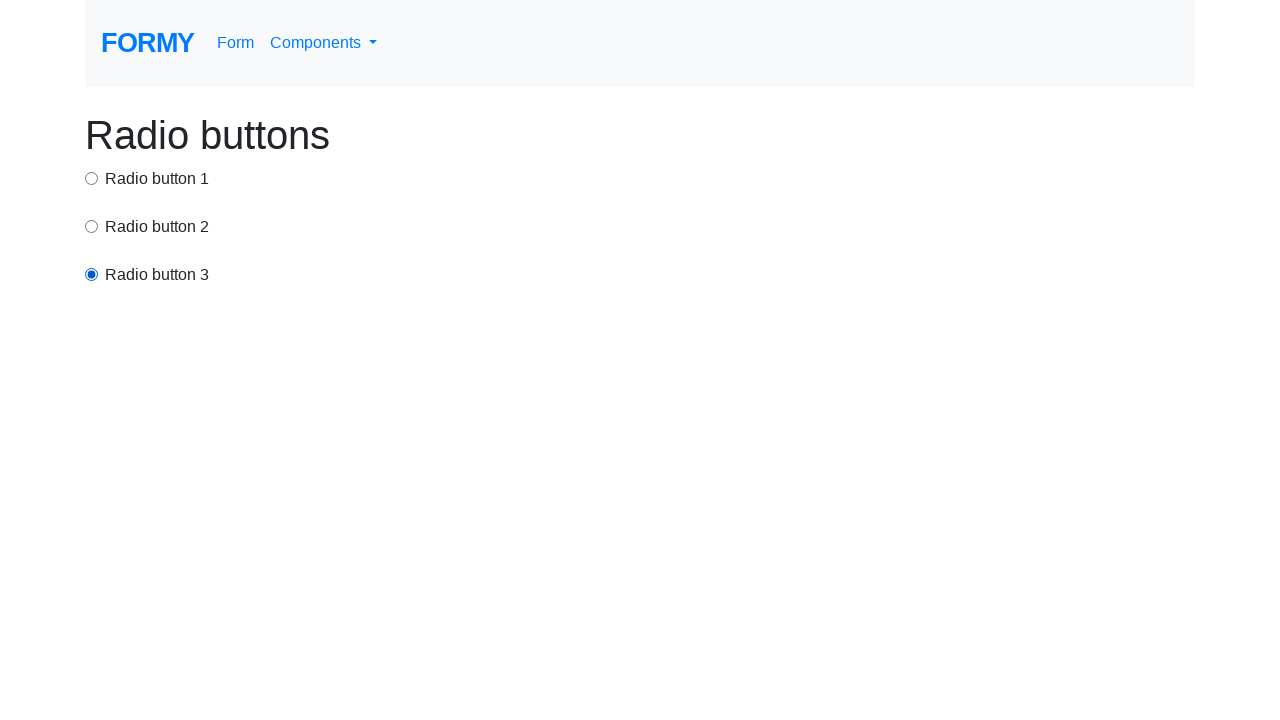

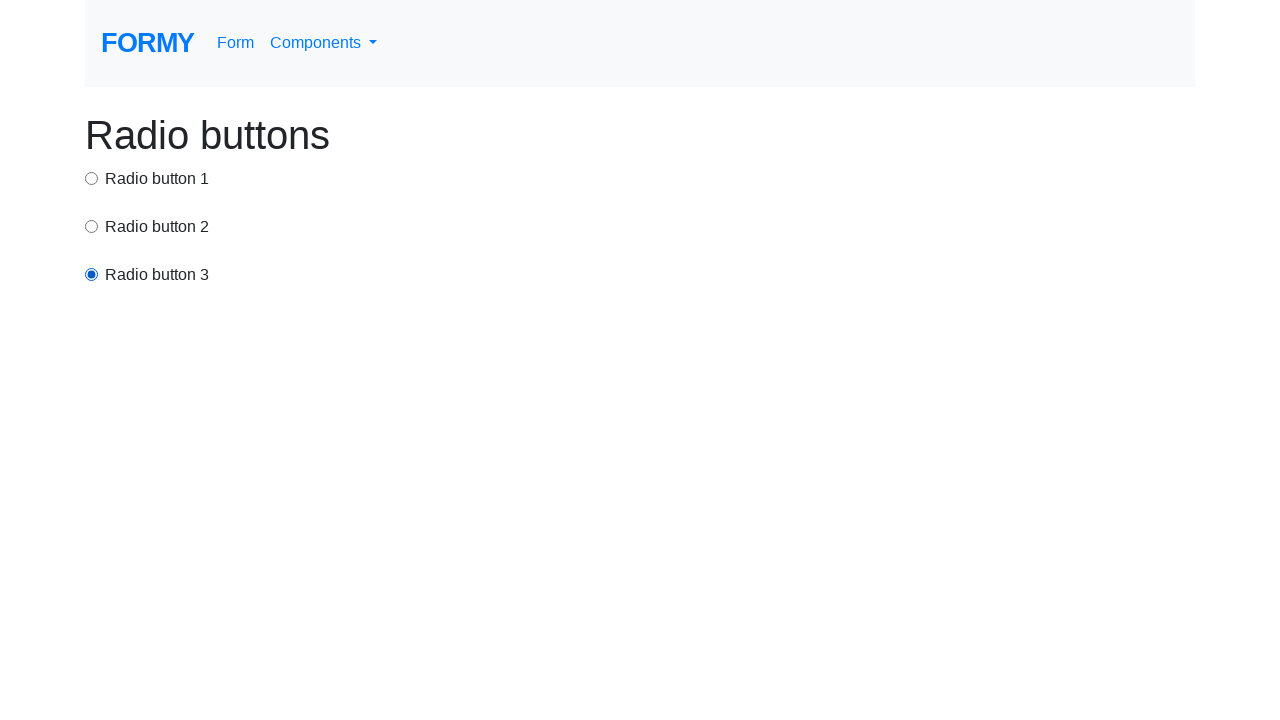